Tests infinite scroll functionality on JustWatch Netflix movies page by scrolling through the lazy-loaded content until no more content loads, verifying the page handles dynamic content loading correctly.

Starting URL: https://www.justwatch.com/us/provider/netflix/movies

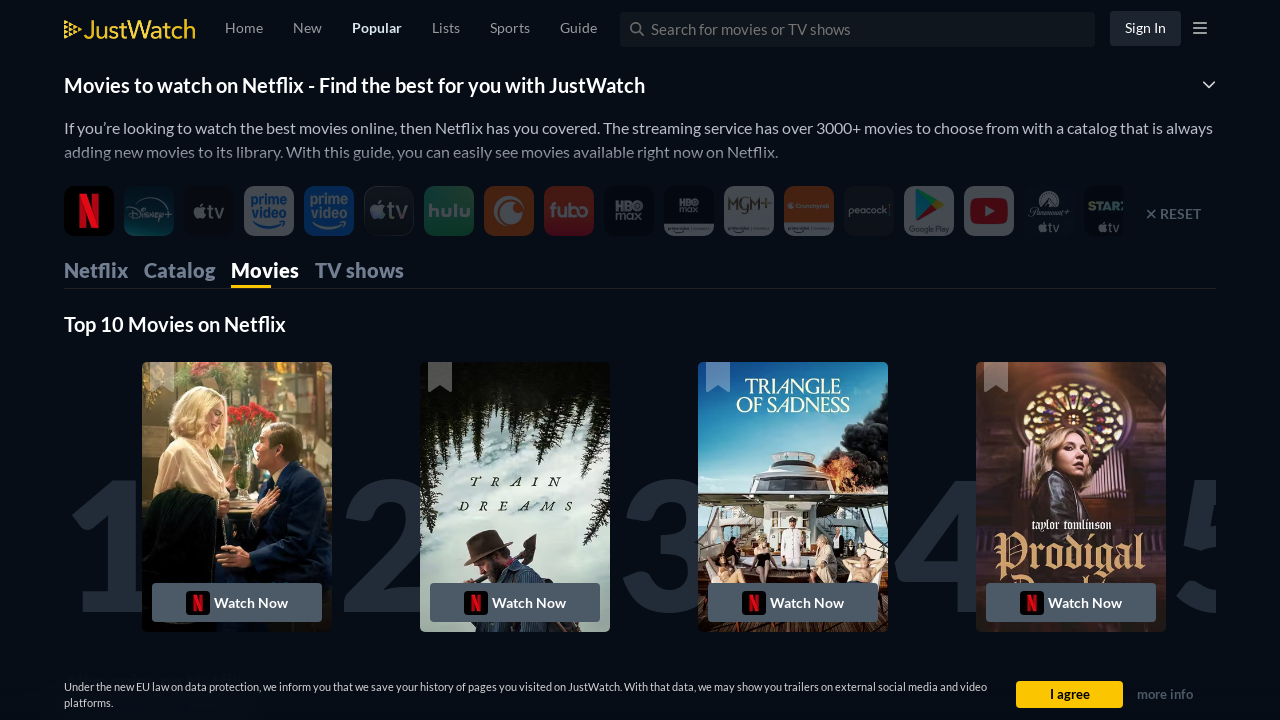

Scrolled to bottom of page to initiate lazy loading
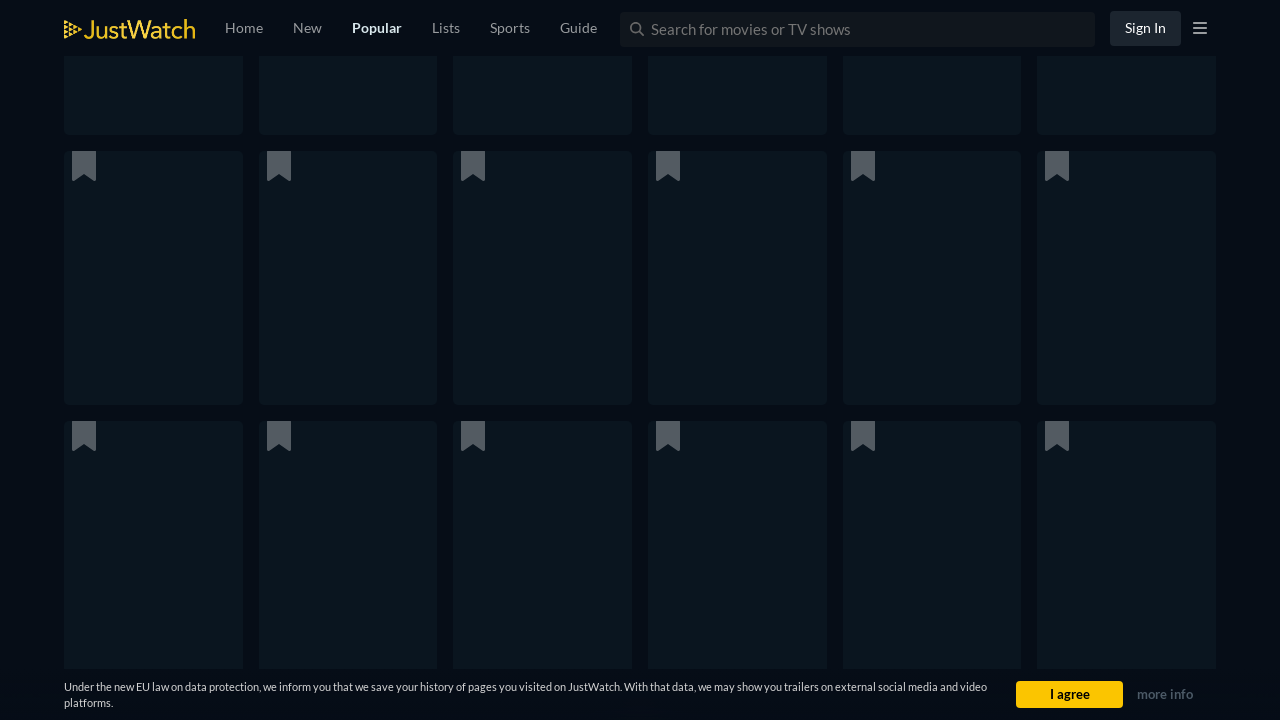

Captured initial scroll height
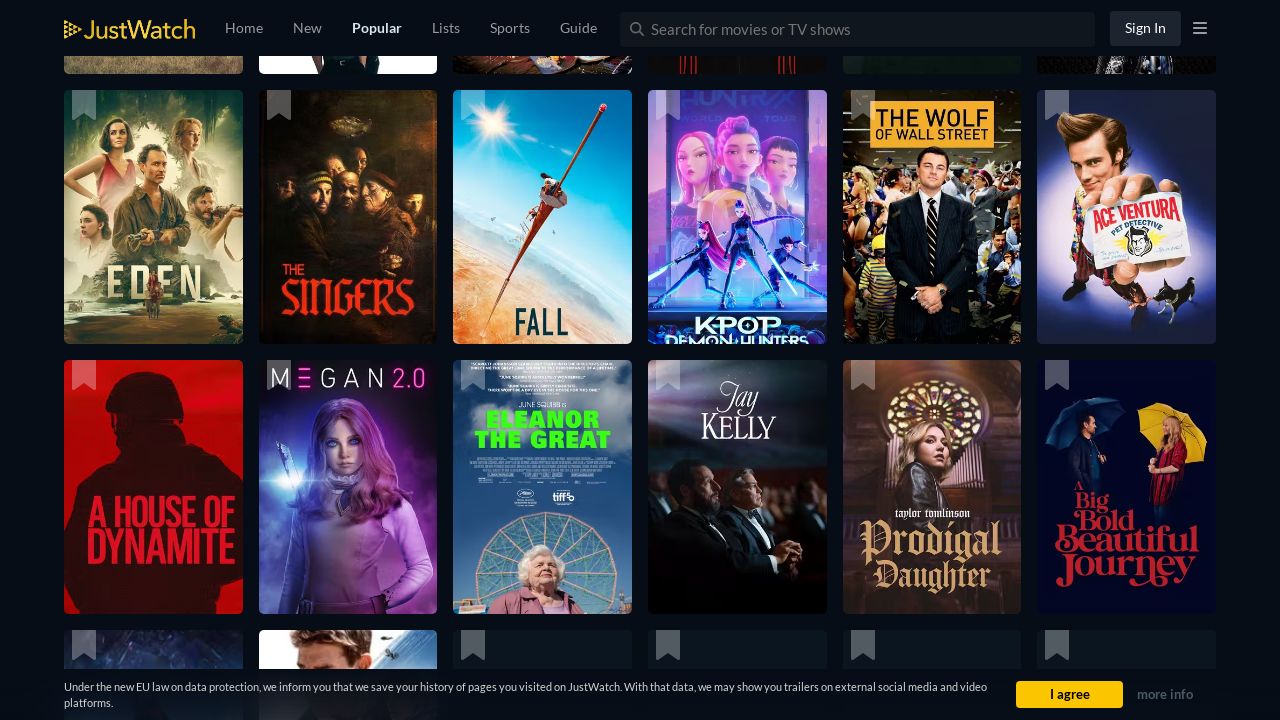

Scrolled aggressively to trigger lazy loading of more movies
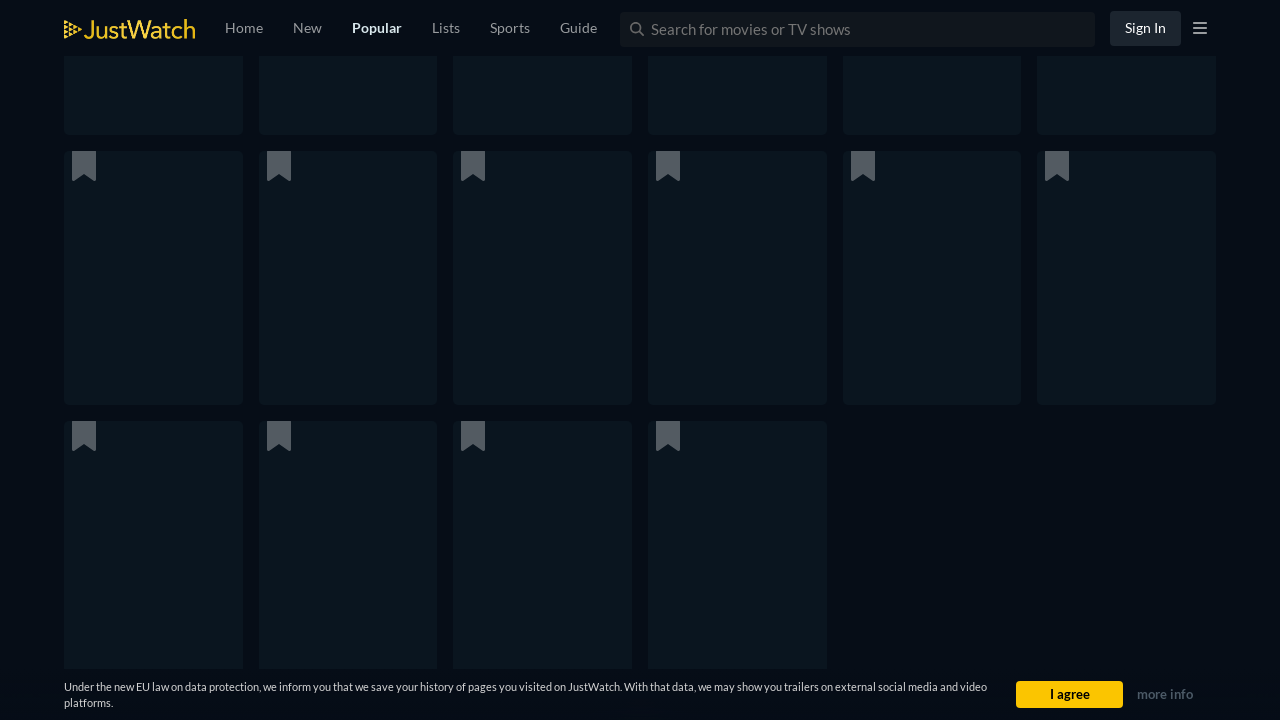

Waited 500ms for content to load
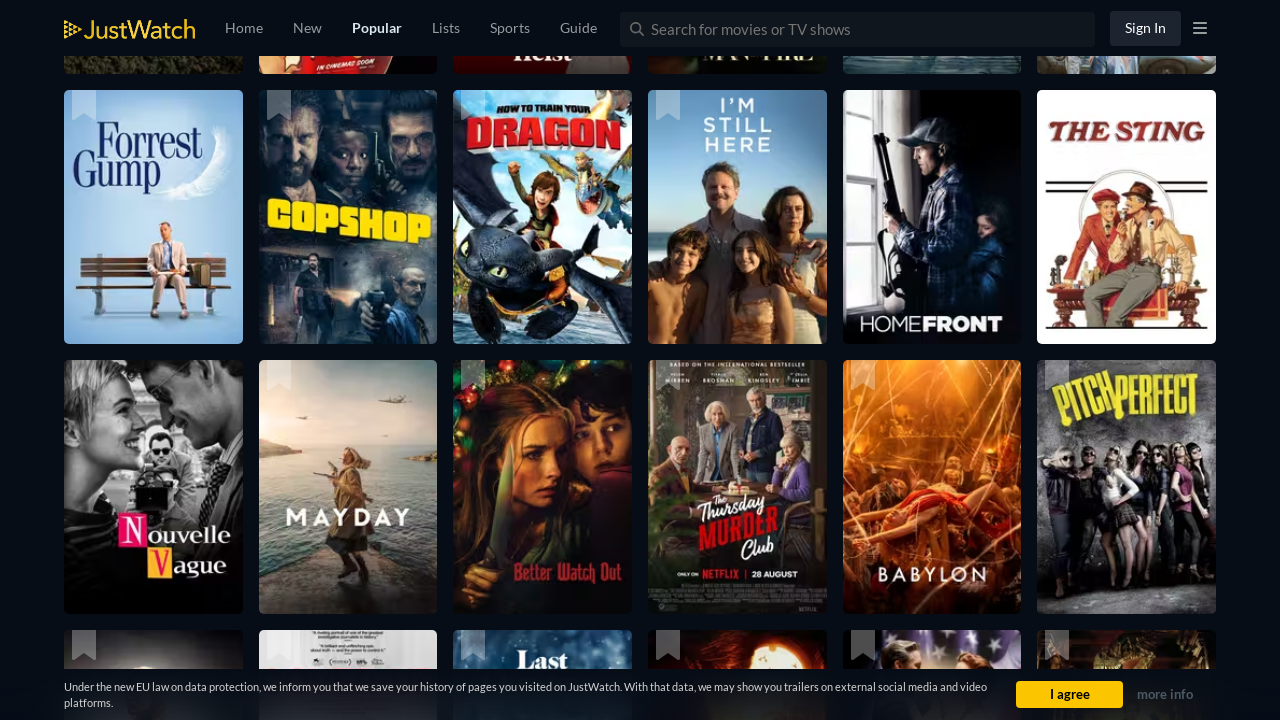

Captured new scroll height to check for additional content
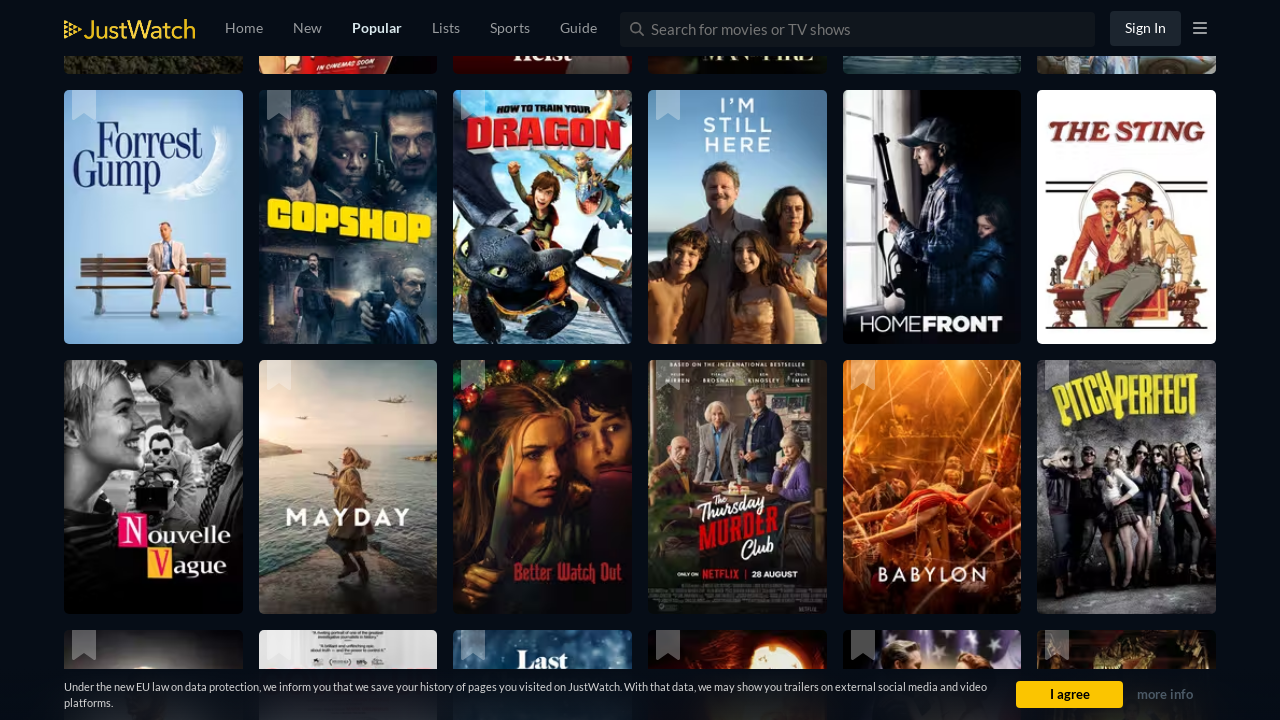

New content loaded - scroll height increased, continuing to scroll
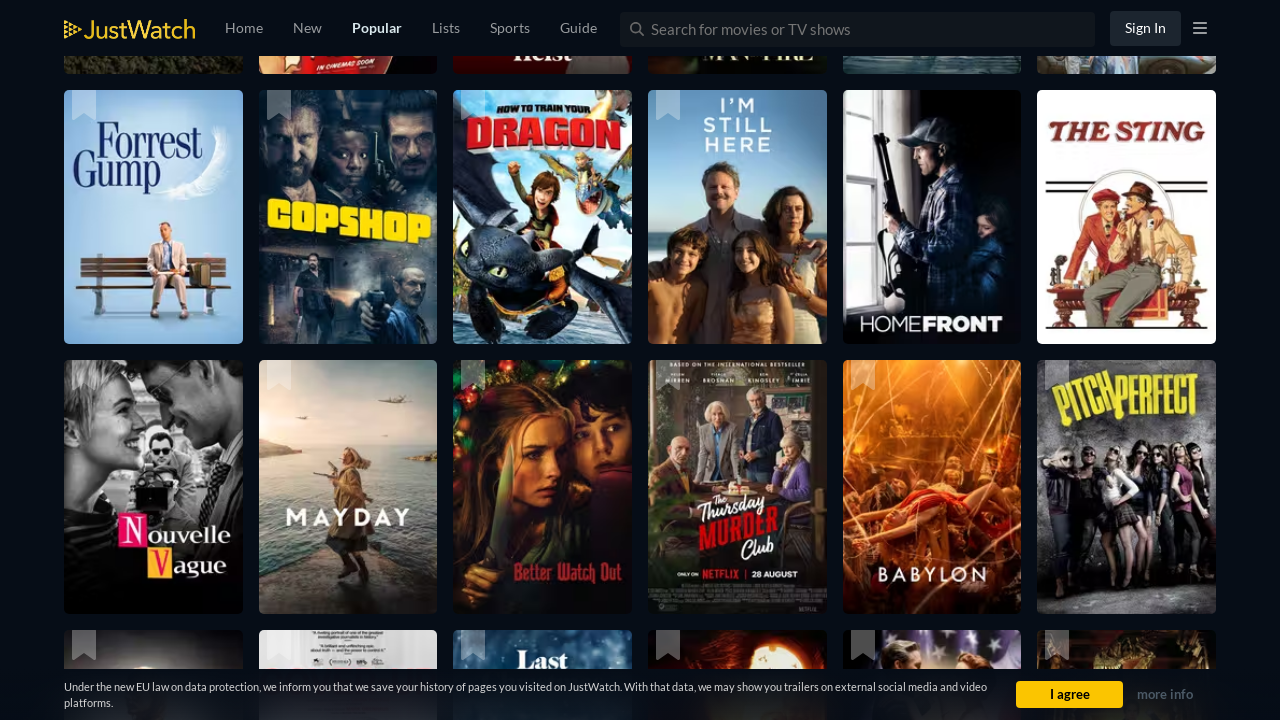

Scrolled aggressively to trigger lazy loading of more movies
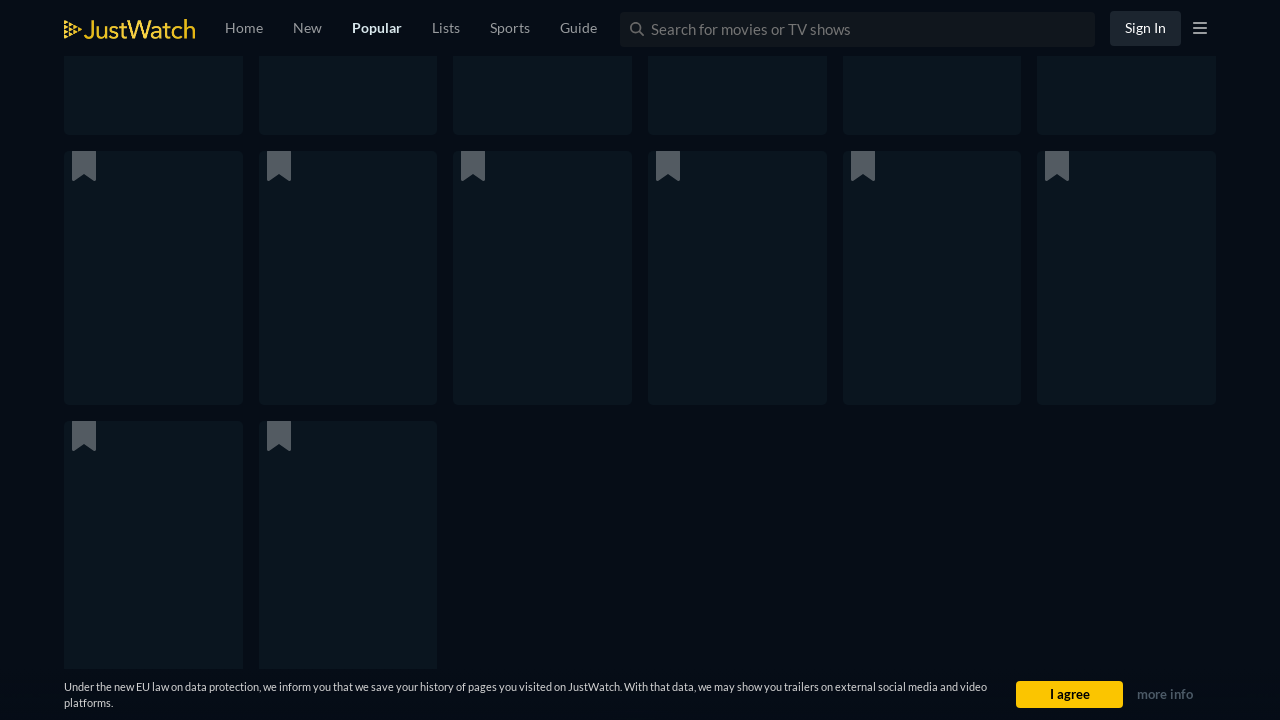

Waited 500ms for content to load
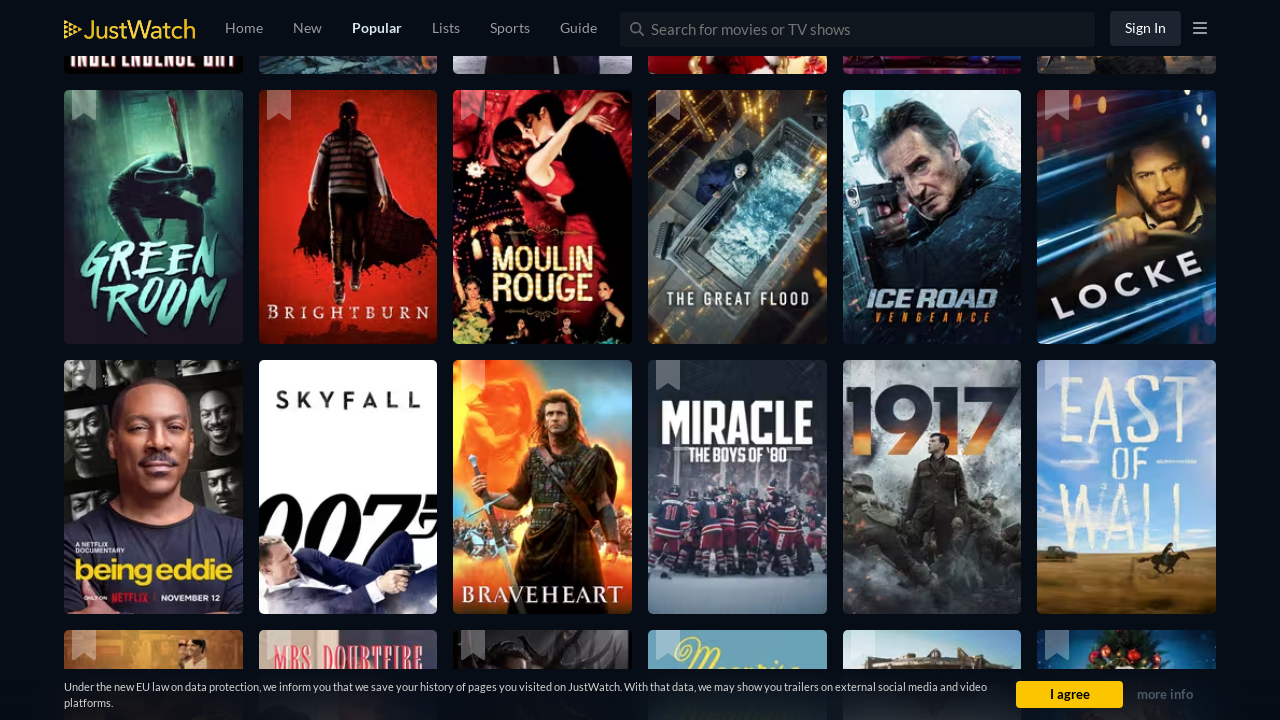

Captured new scroll height to check for additional content
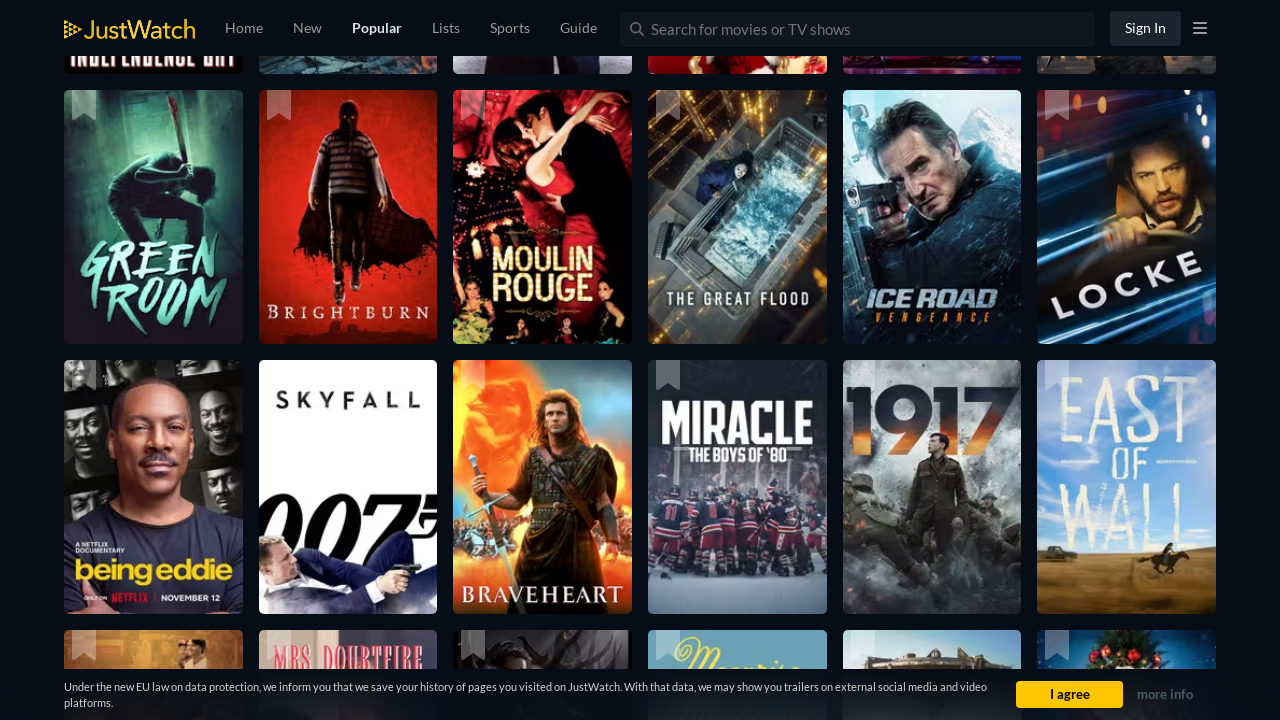

New content loaded - scroll height increased, continuing to scroll
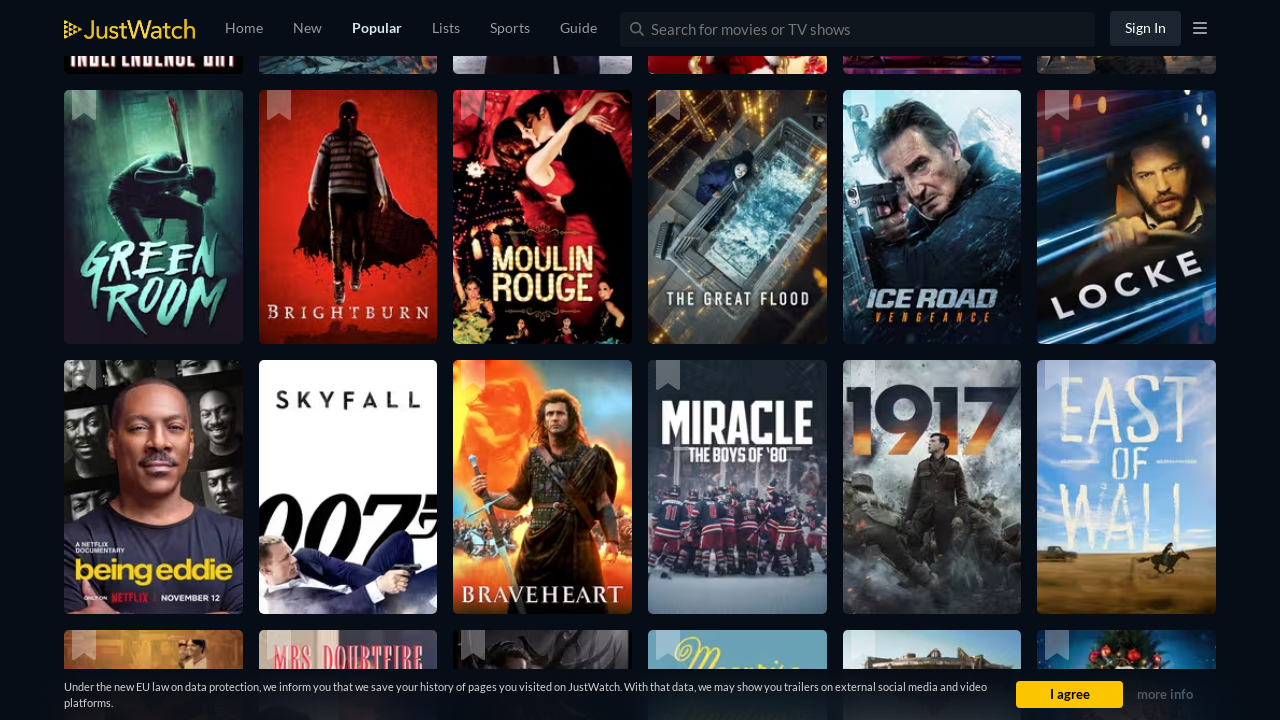

Scrolled aggressively to trigger lazy loading of more movies
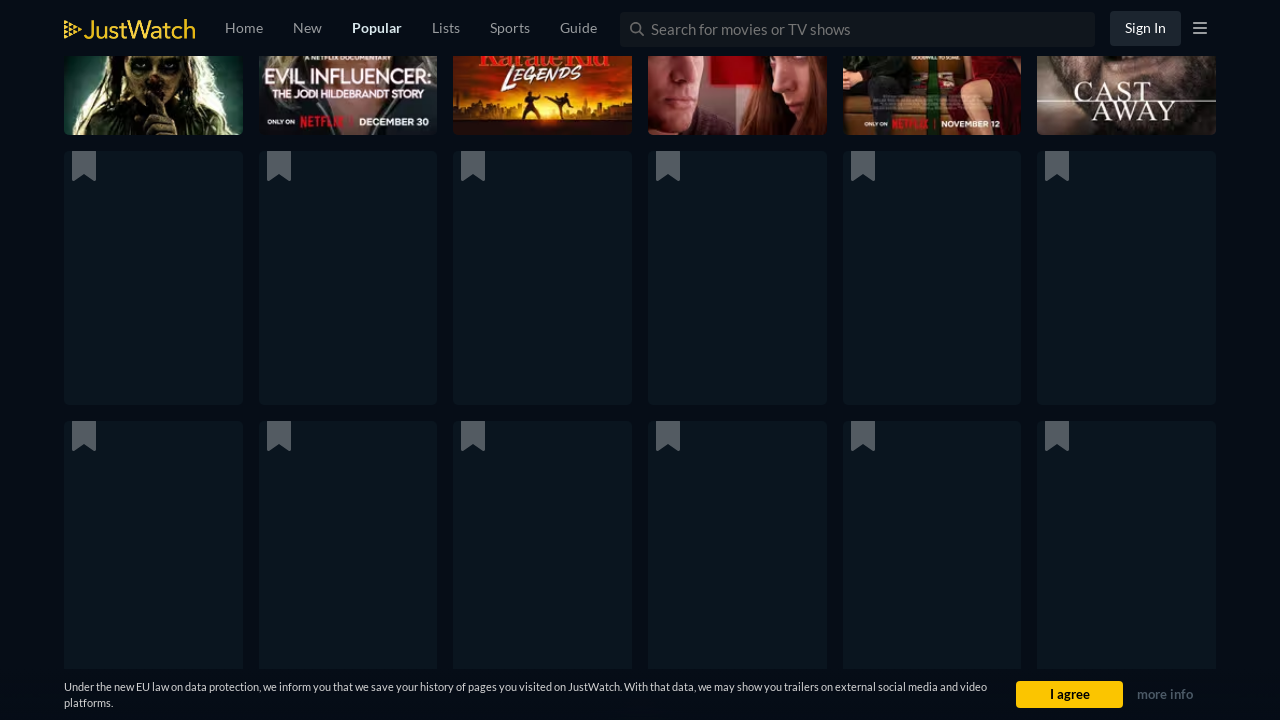

Waited 500ms for content to load
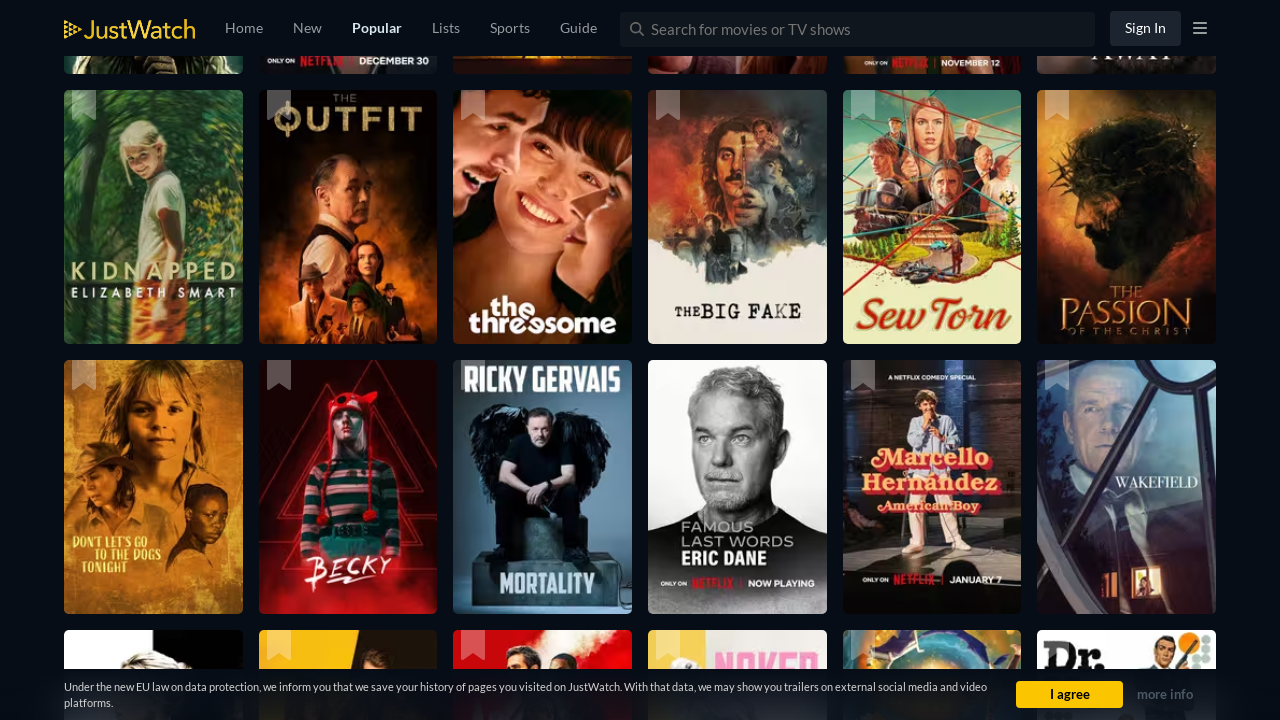

Captured new scroll height to check for additional content
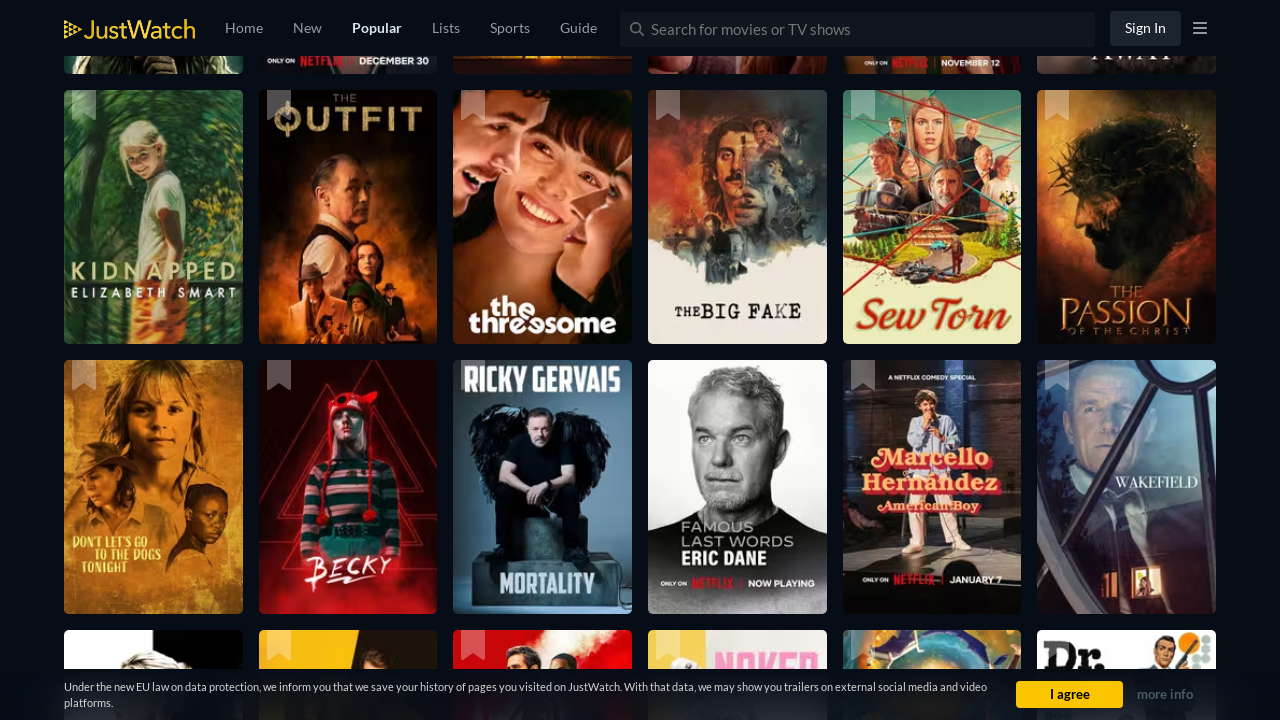

New content loaded - scroll height increased, continuing to scroll
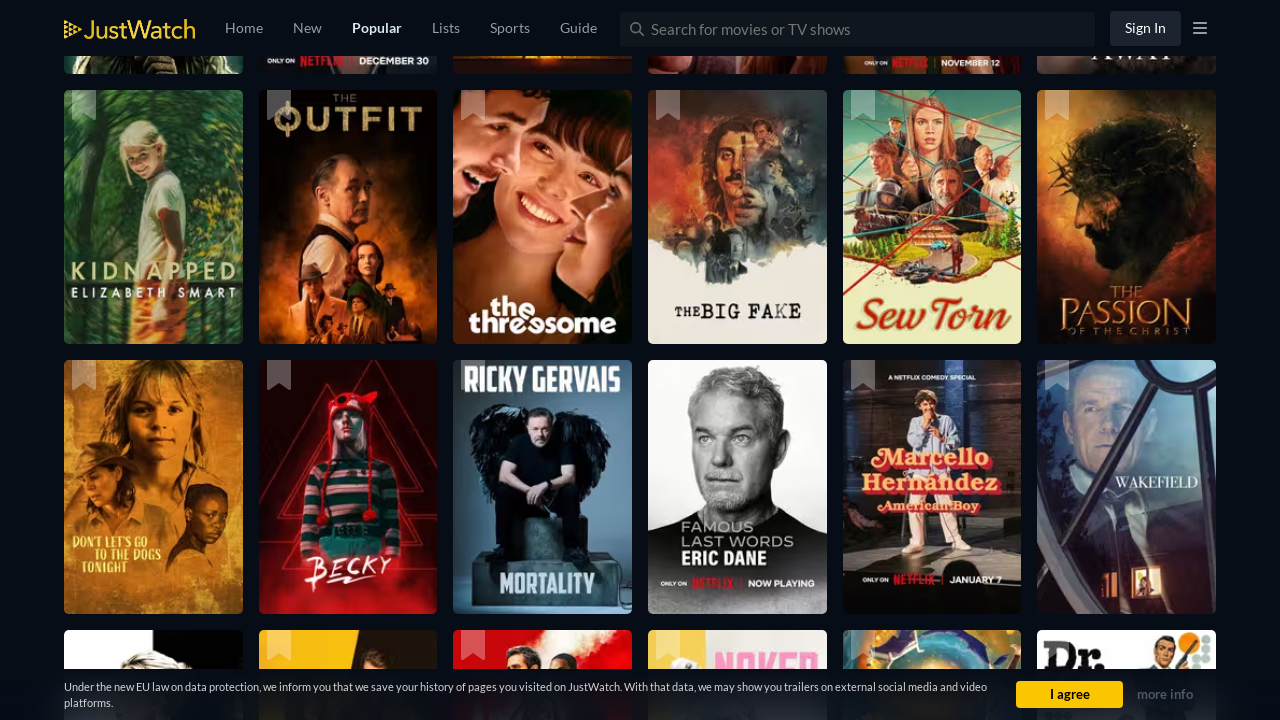

Scrolled aggressively to trigger lazy loading of more movies
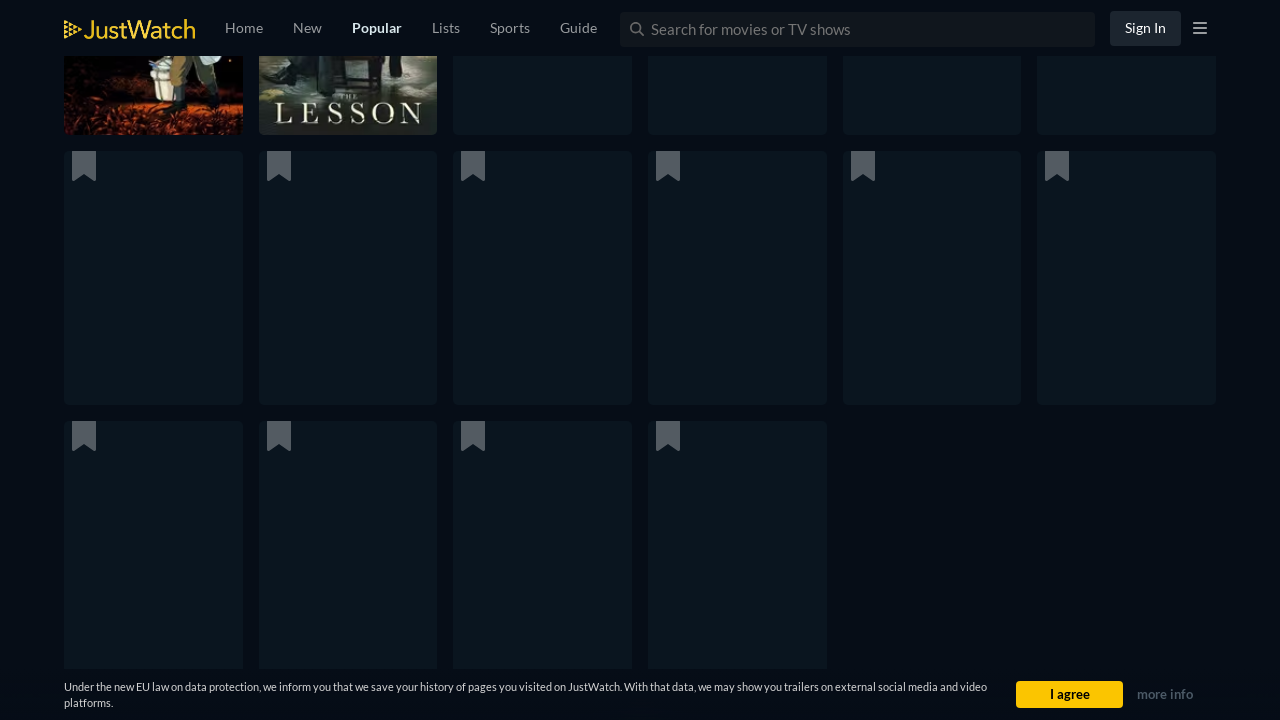

Waited 500ms for content to load
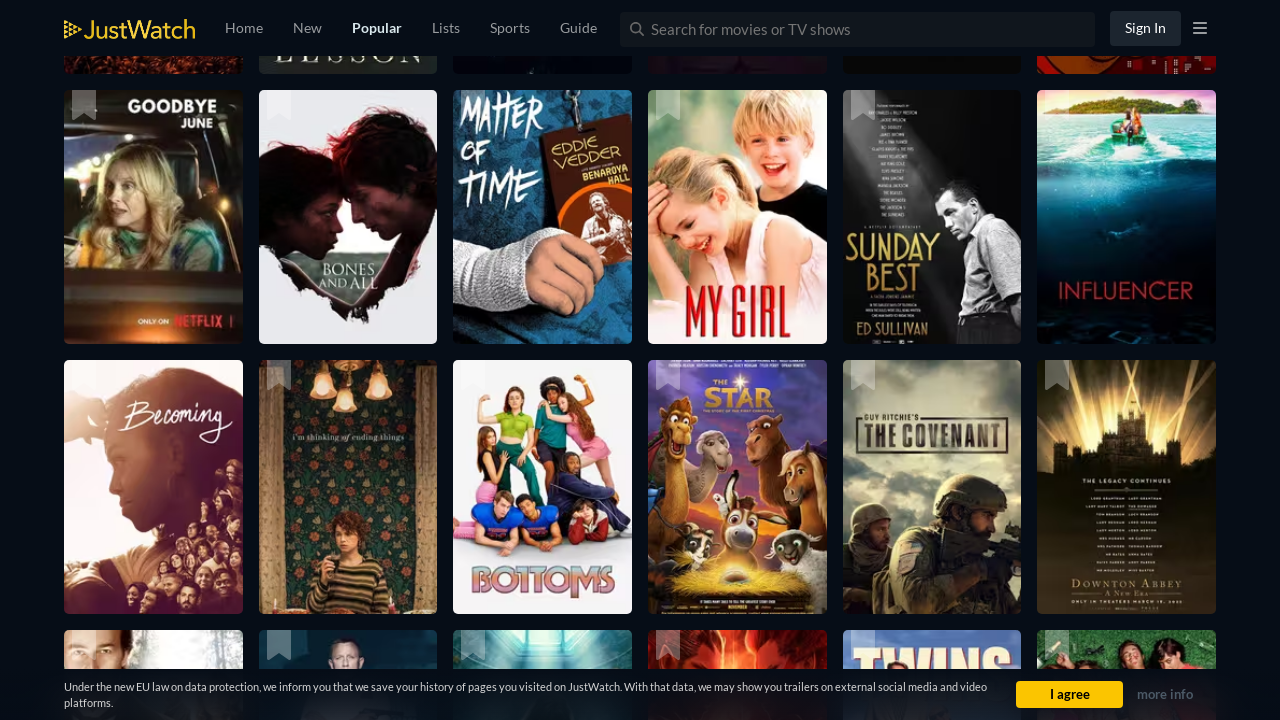

Captured new scroll height to check for additional content
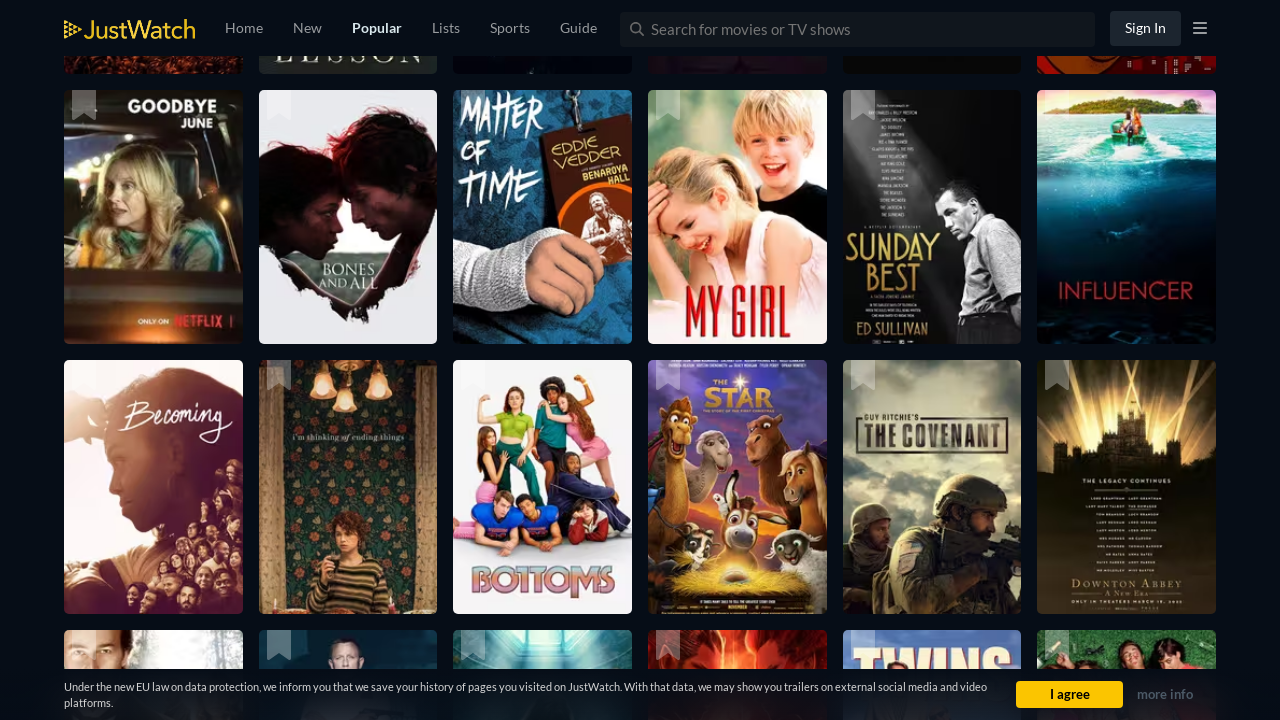

New content loaded - scroll height increased, continuing to scroll
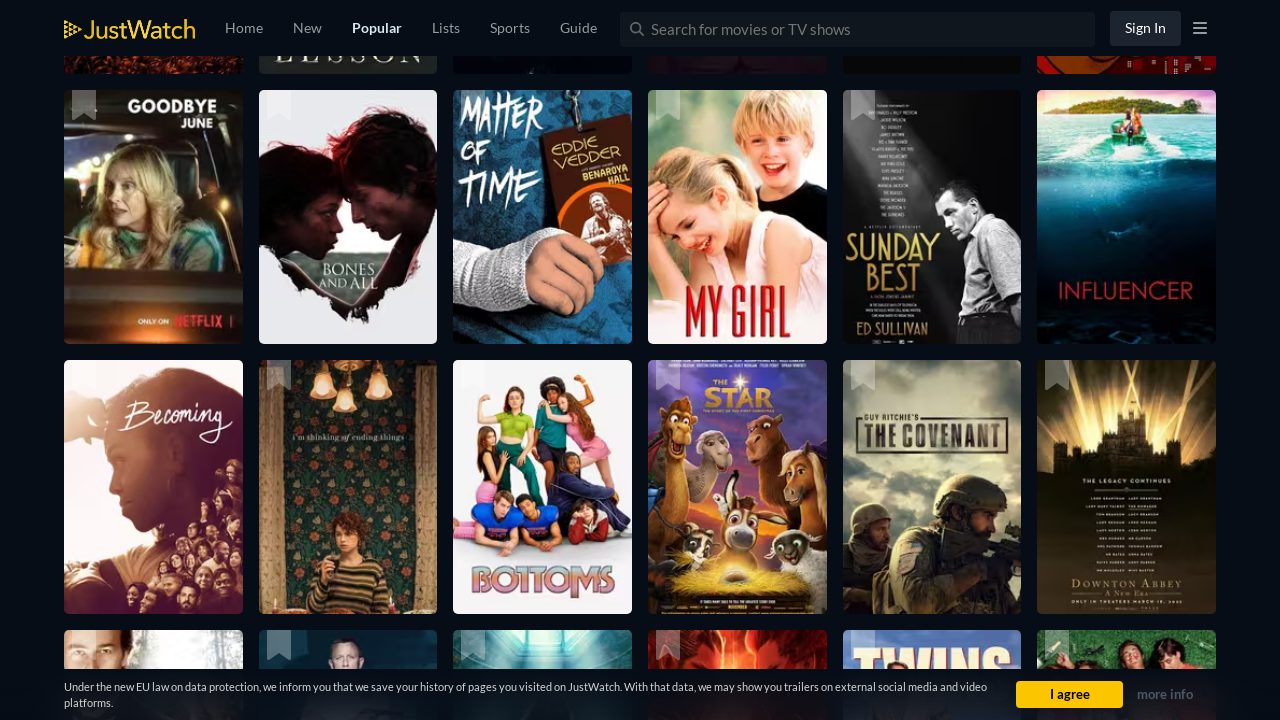

Scrolled aggressively to trigger lazy loading of more movies
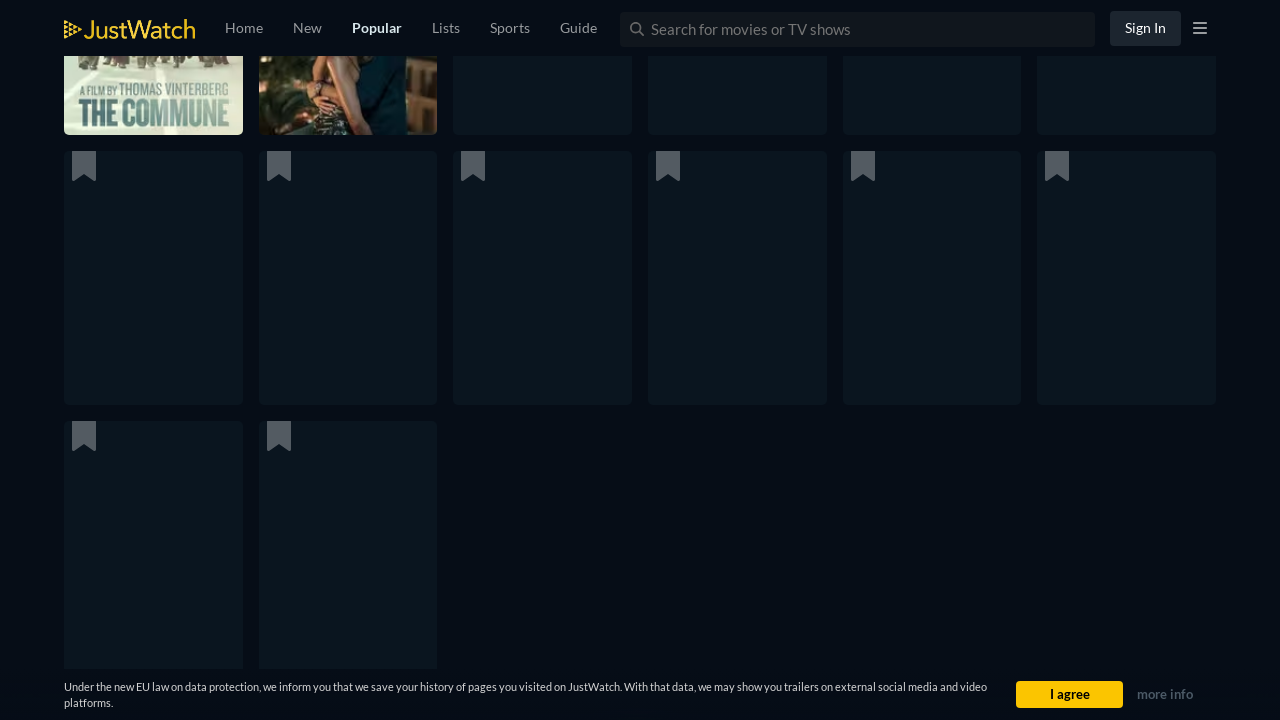

Waited 500ms for content to load
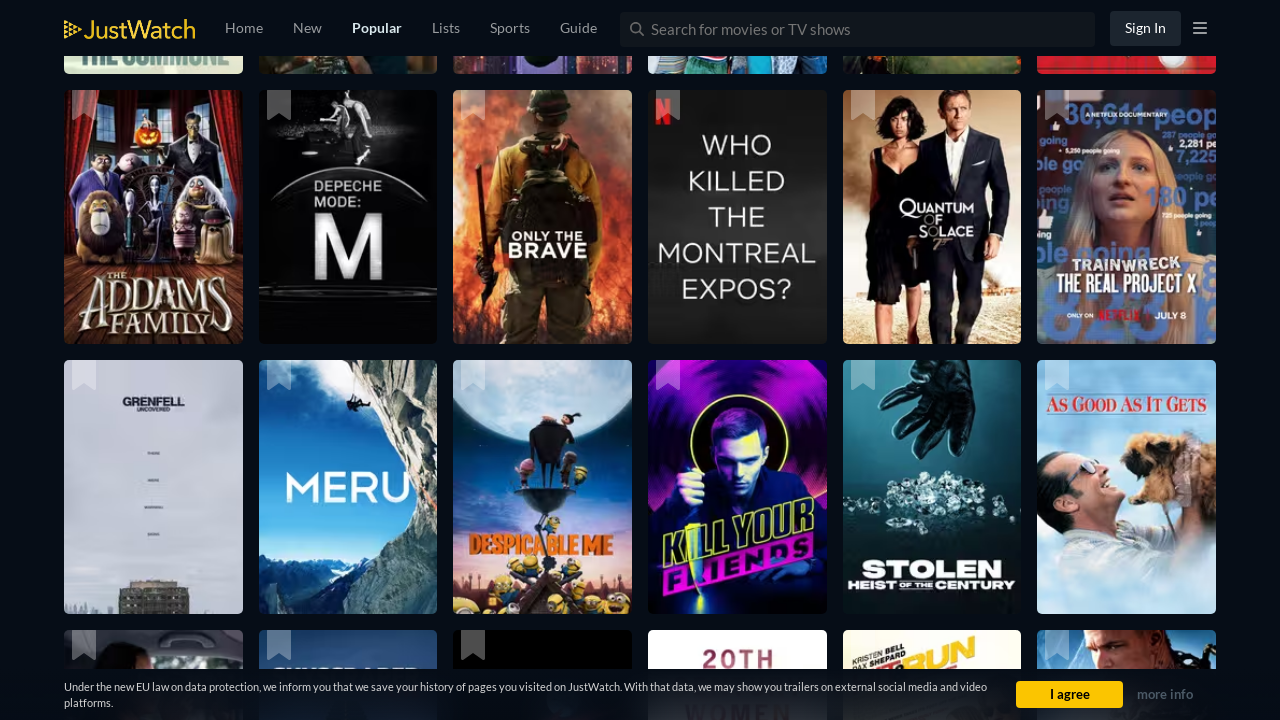

Captured new scroll height to check for additional content
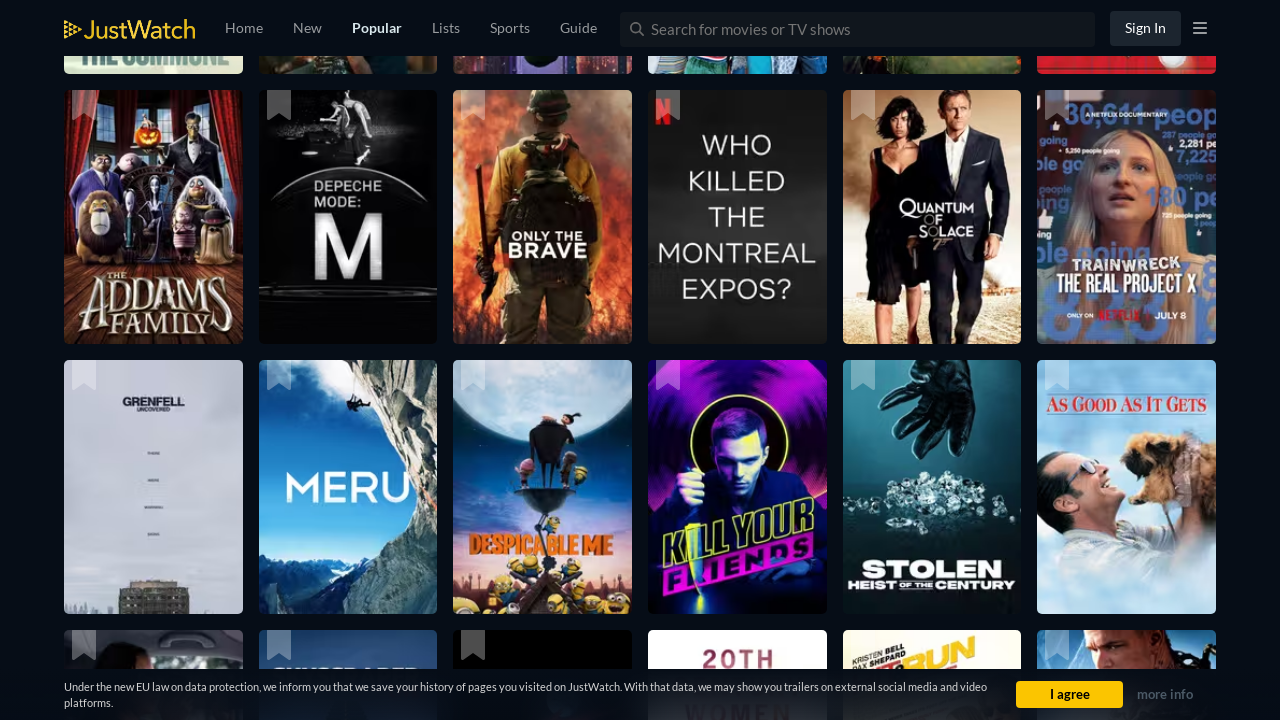

New content loaded - scroll height increased, continuing to scroll
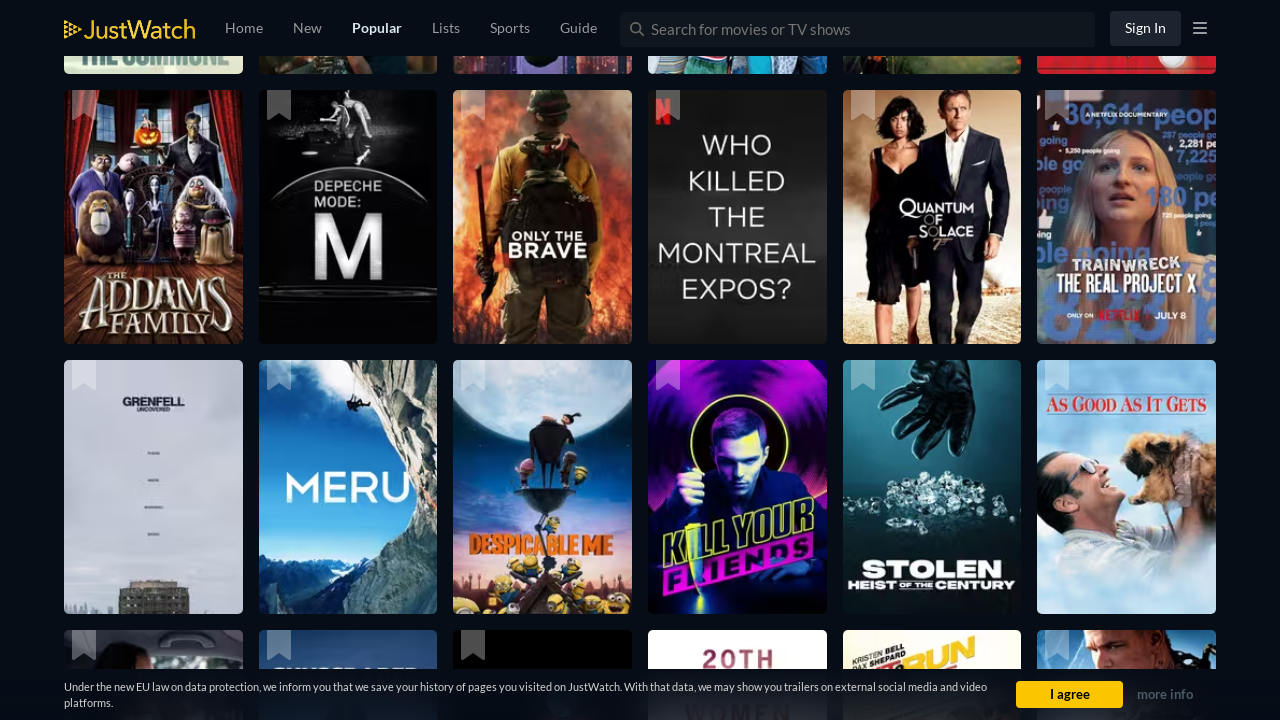

Scrolled aggressively to trigger lazy loading of more movies
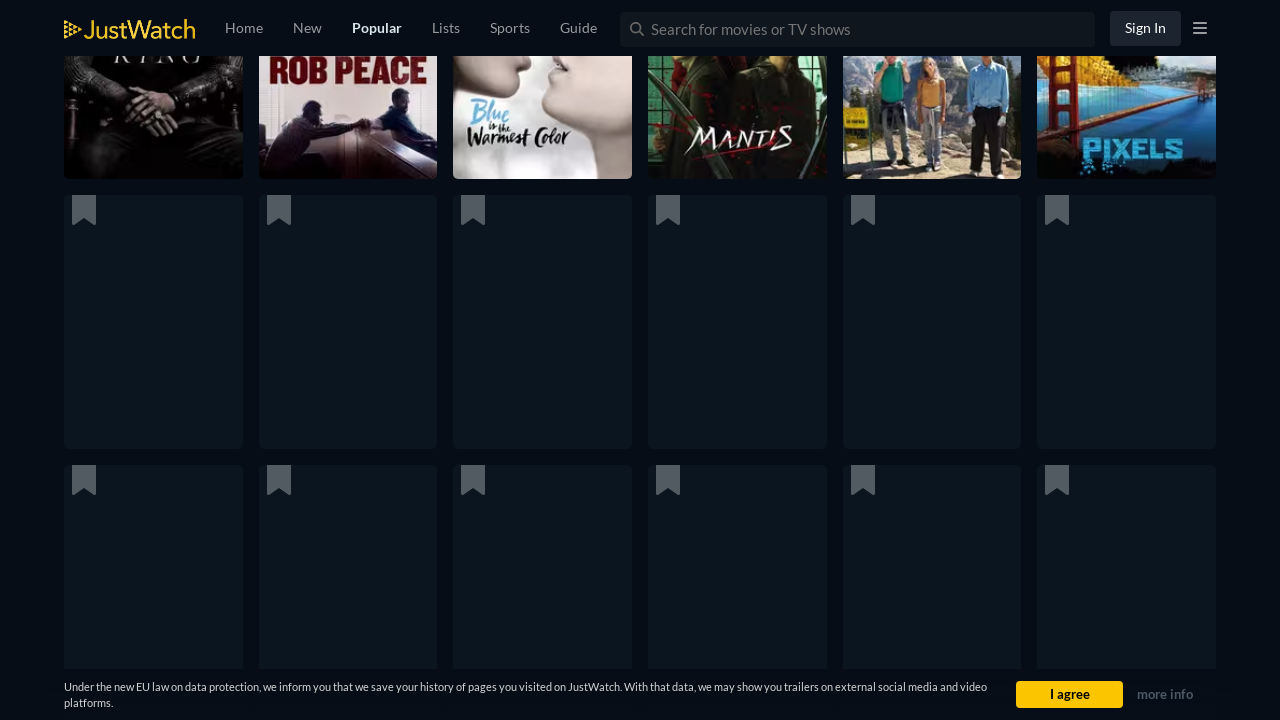

Waited 500ms for content to load
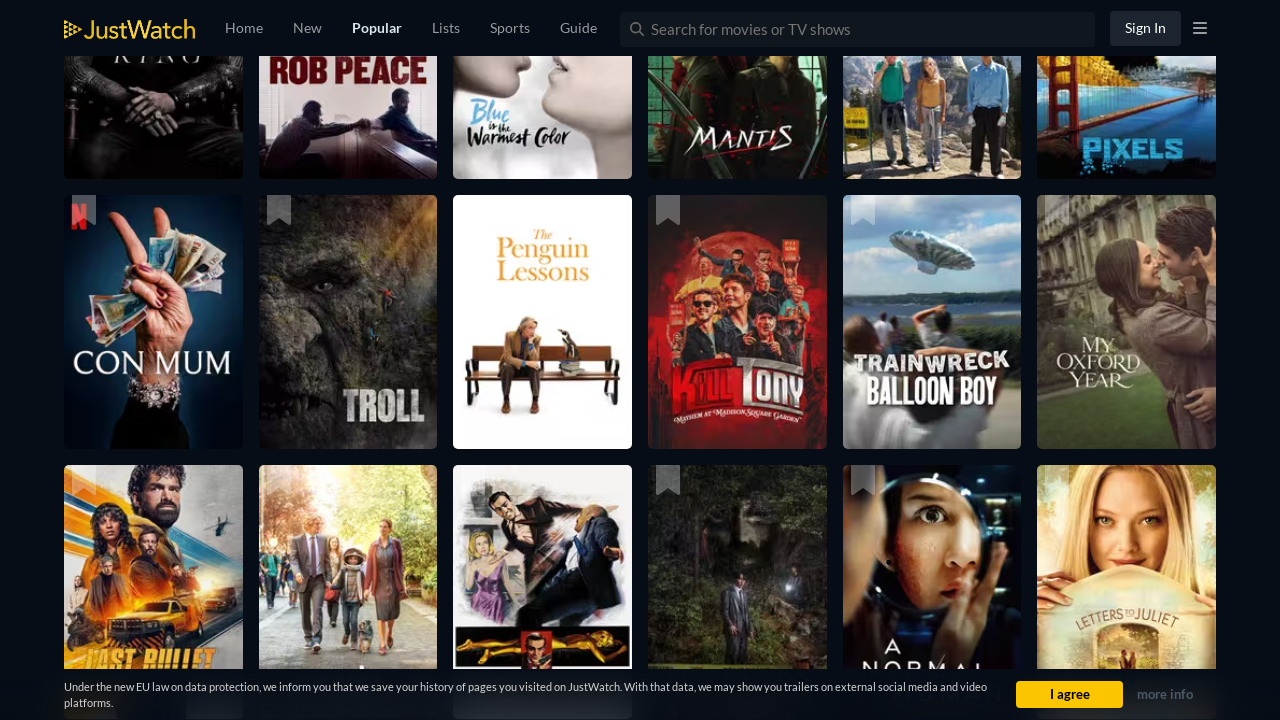

Captured new scroll height to check for additional content
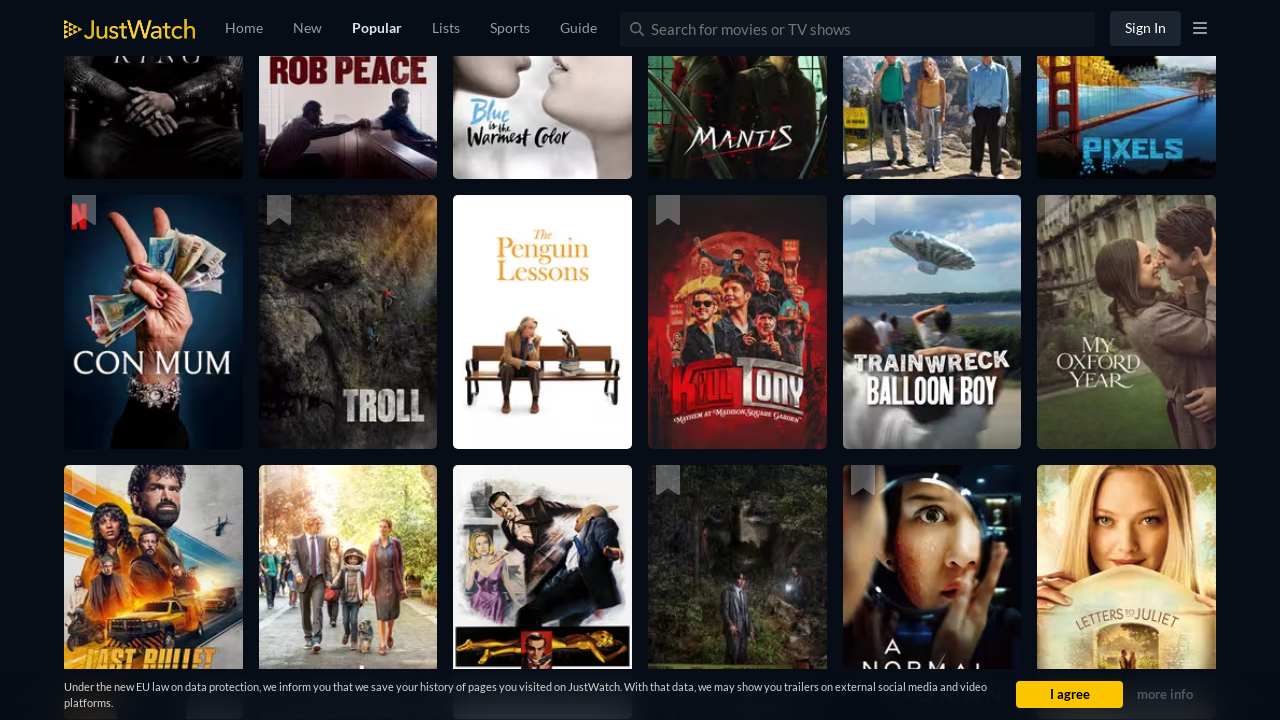

New content loaded - scroll height increased, continuing to scroll
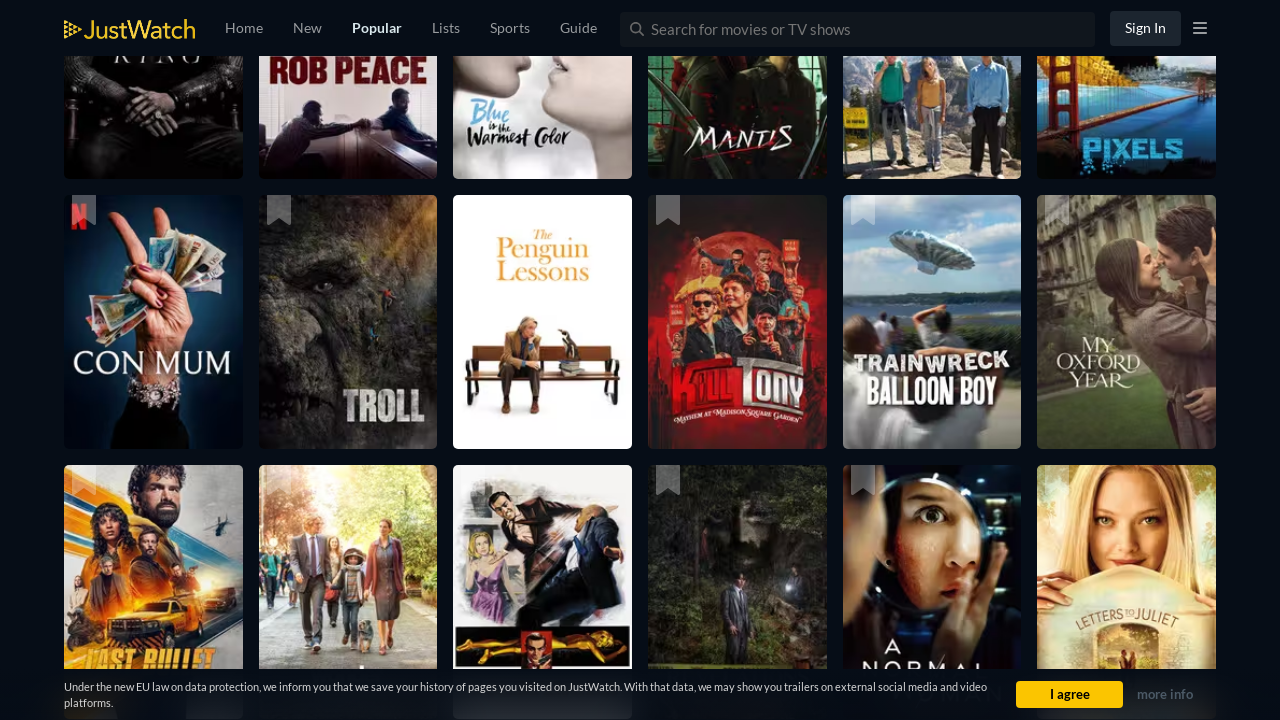

Scrolled aggressively to trigger lazy loading of more movies
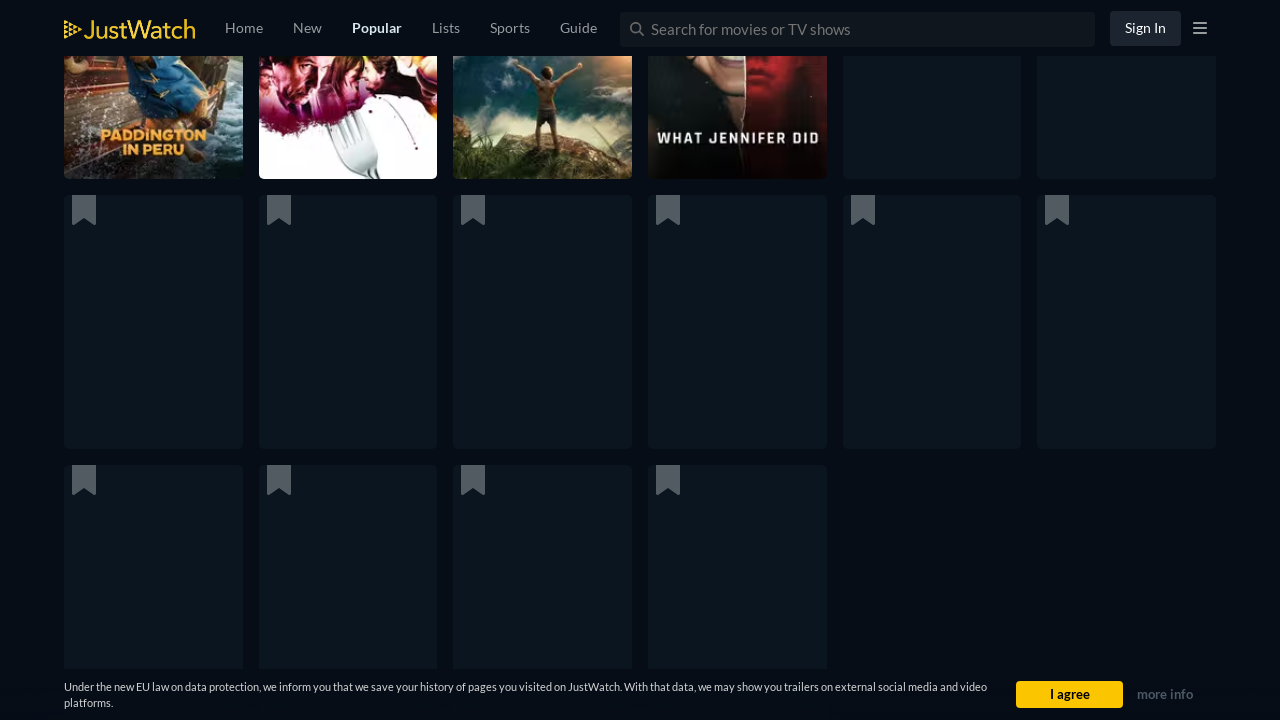

Waited 500ms for content to load
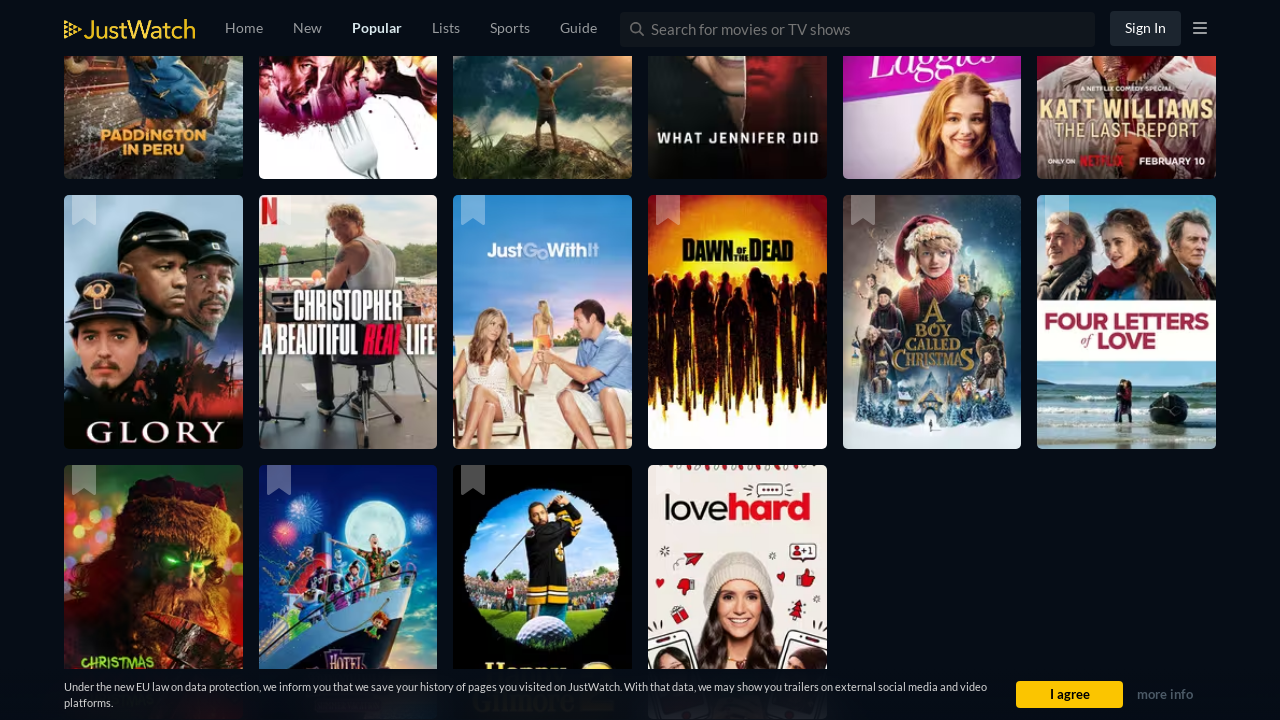

Captured new scroll height to check for additional content
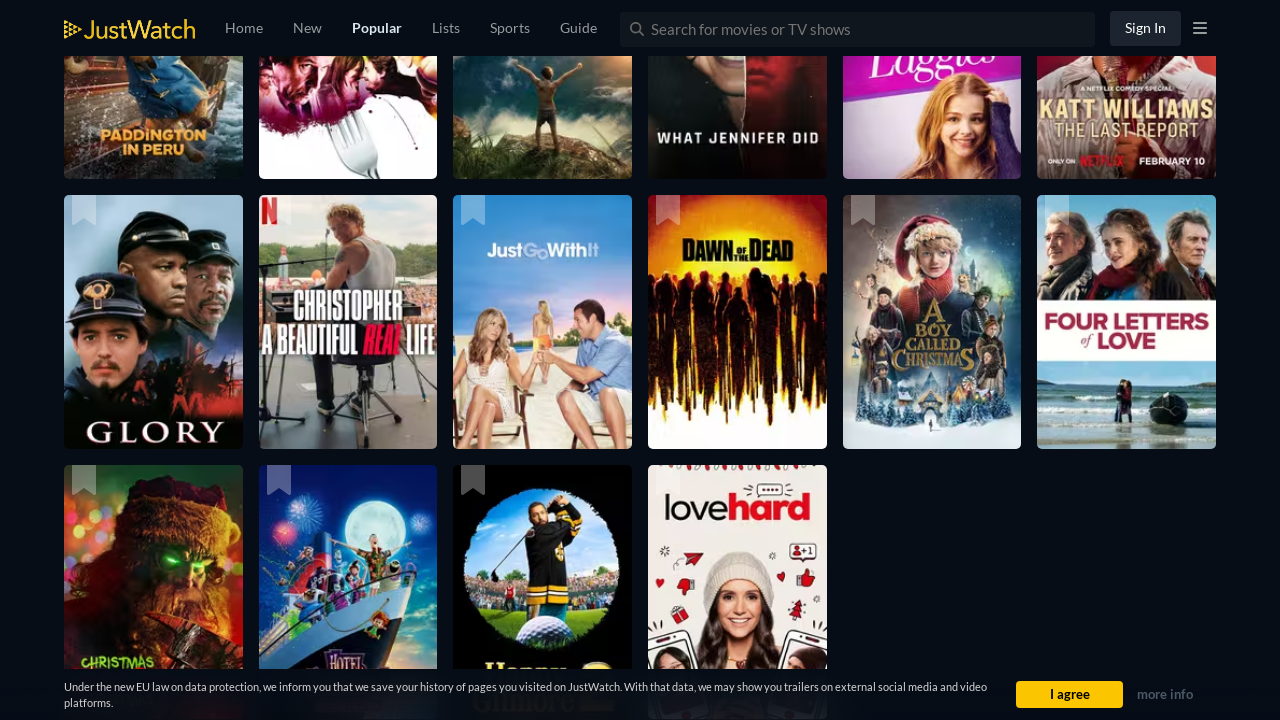

No new content detected yet, continuing to wait
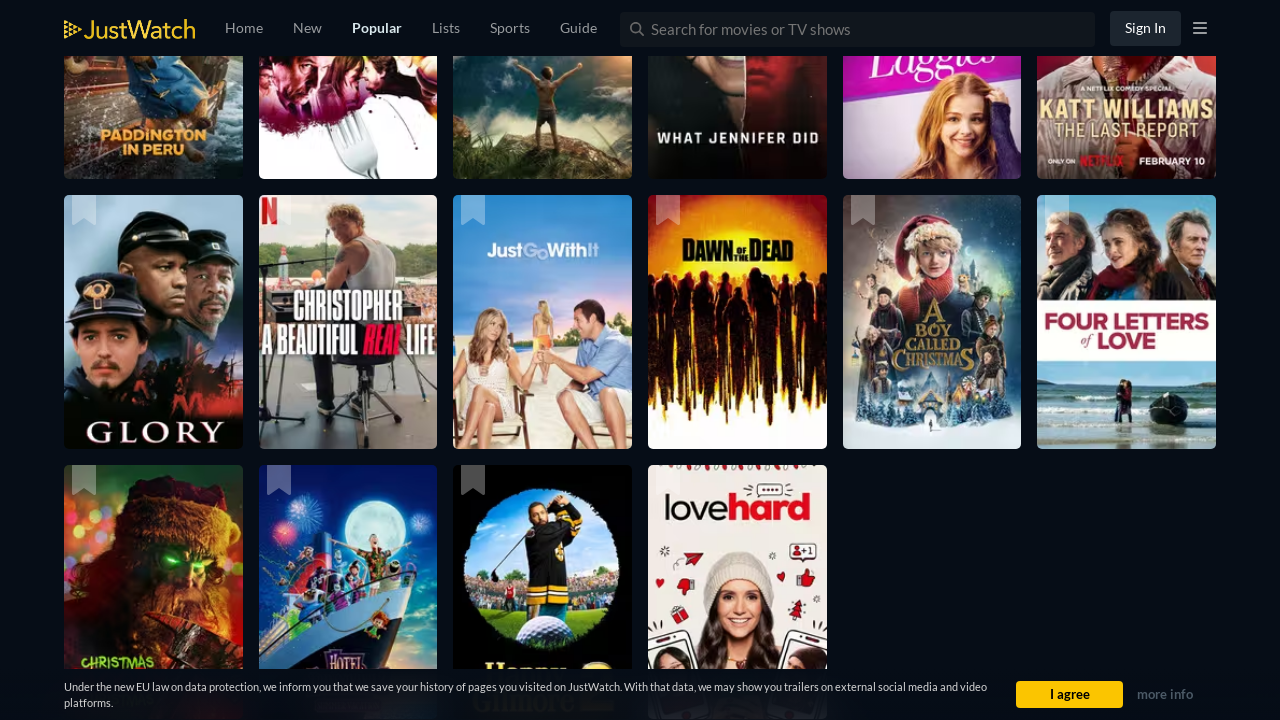

Scrolled aggressively to trigger lazy loading of more movies
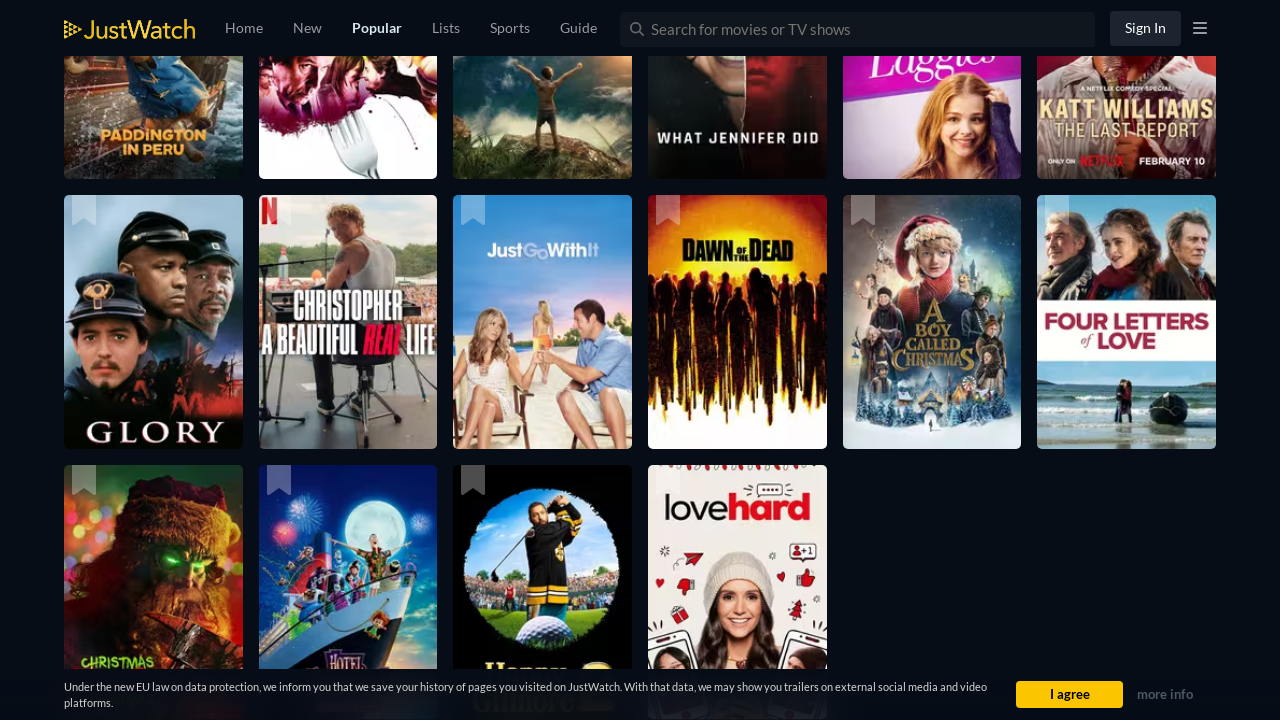

Waited 500ms for content to load
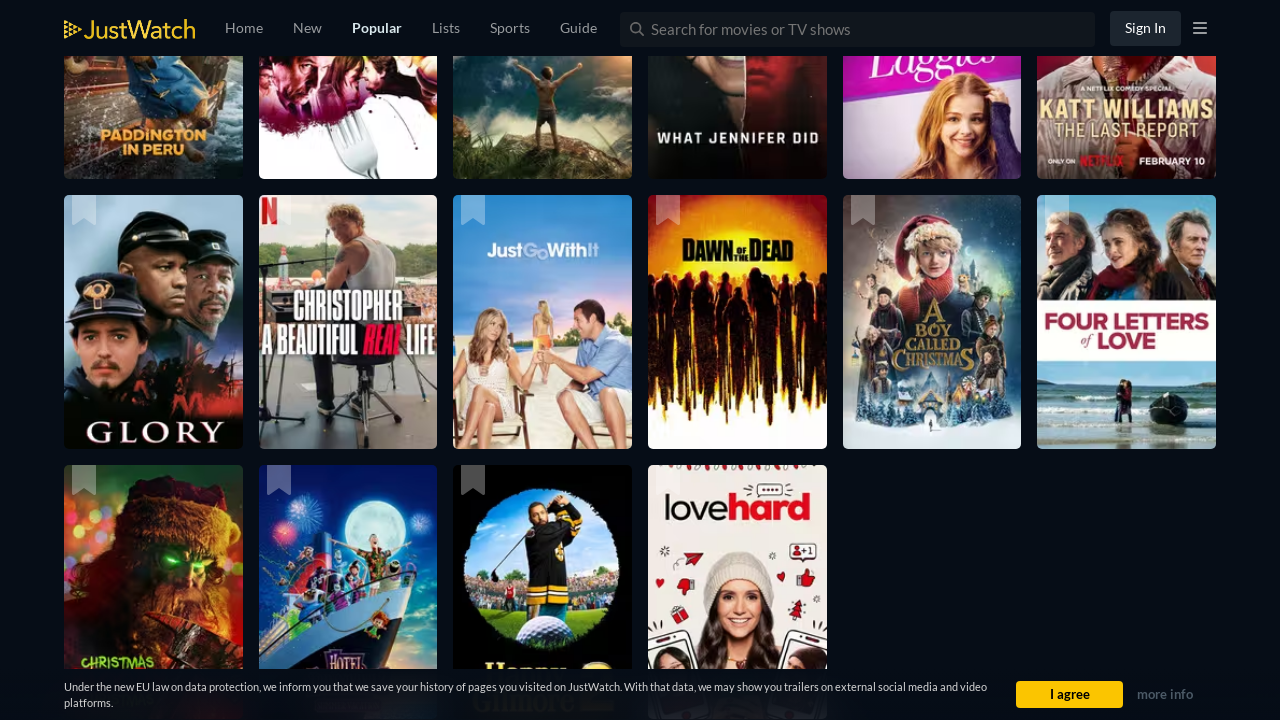

Captured new scroll height to check for additional content
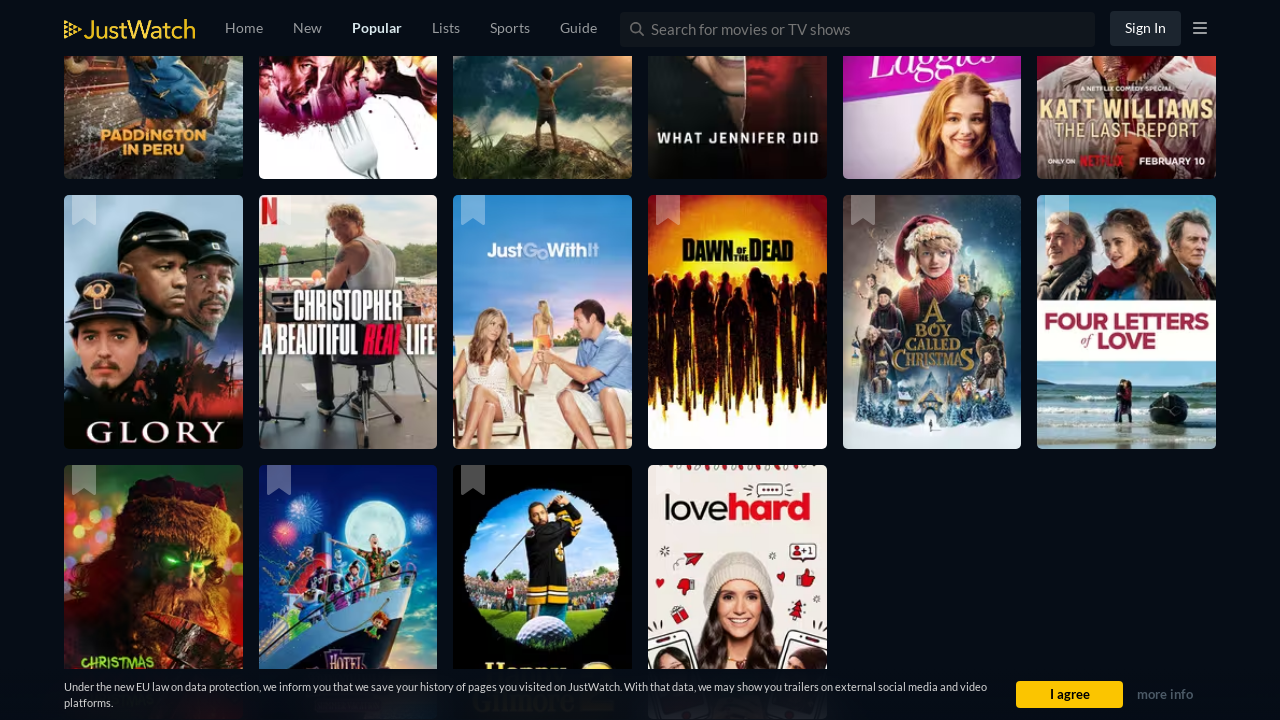

No new content detected and timeout reached - stopping scroll loop
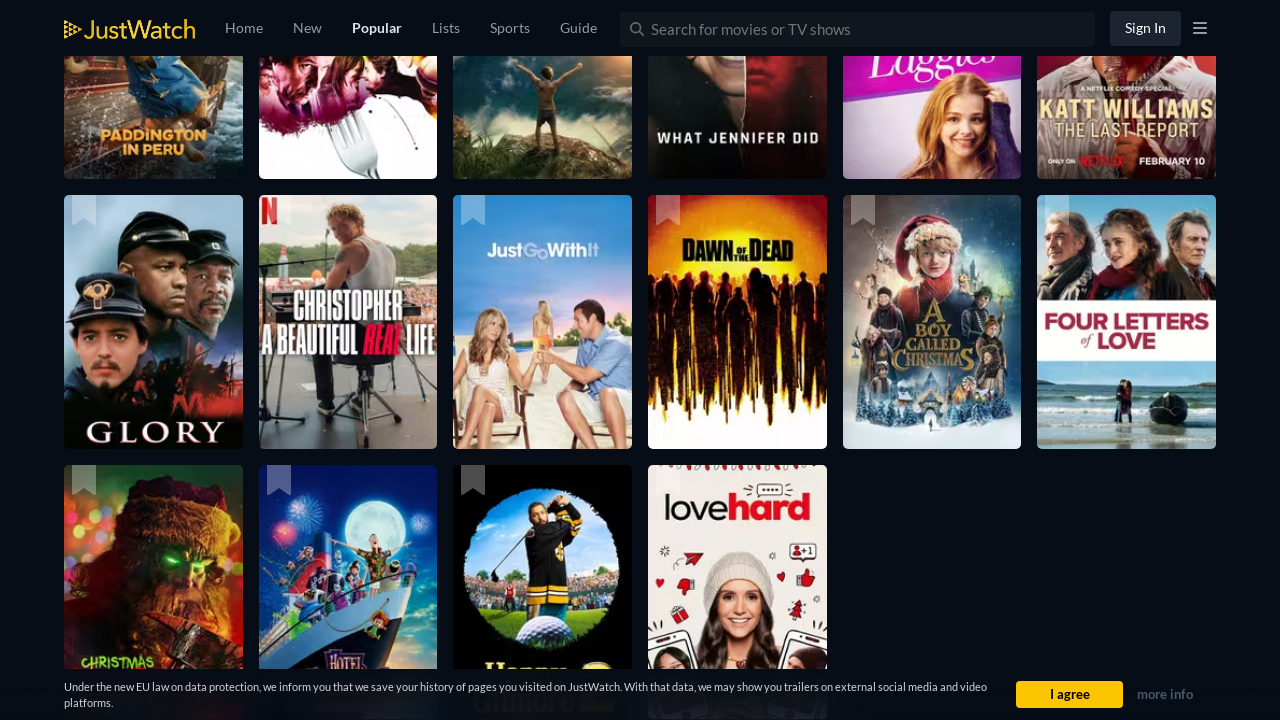

Waited 1000ms for final content to stabilize
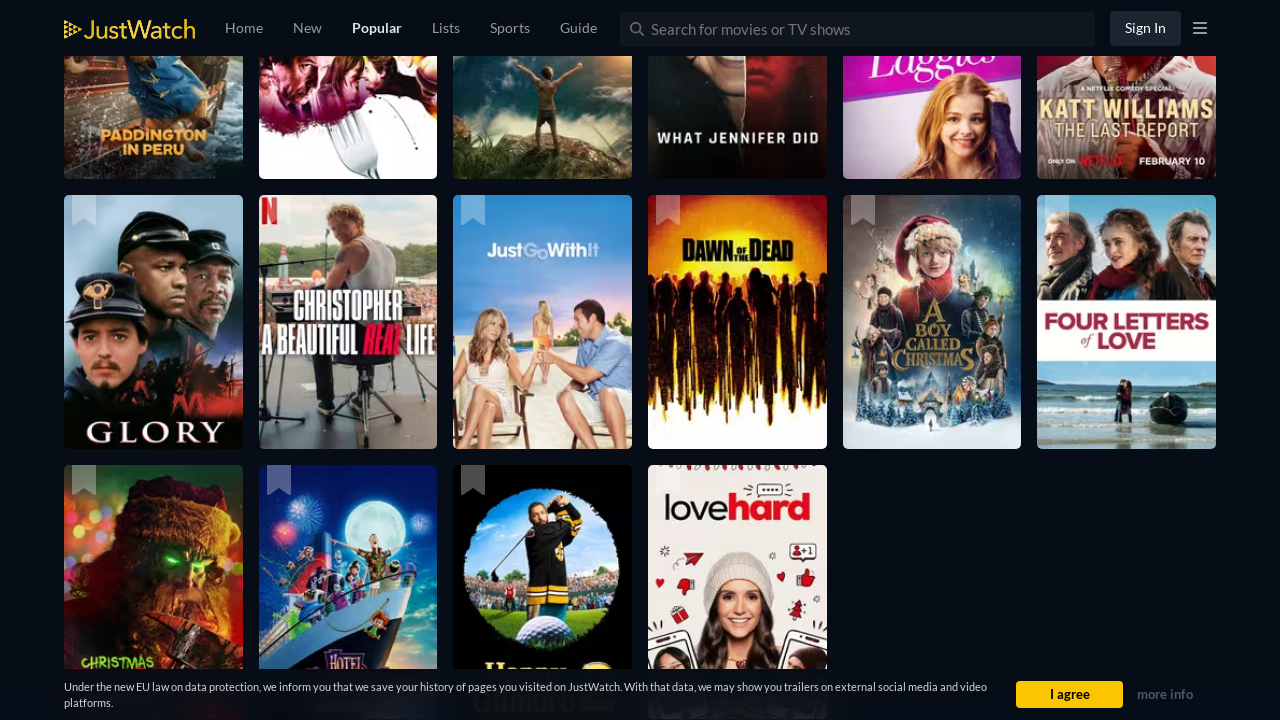

Verified movie posters are visible on the page
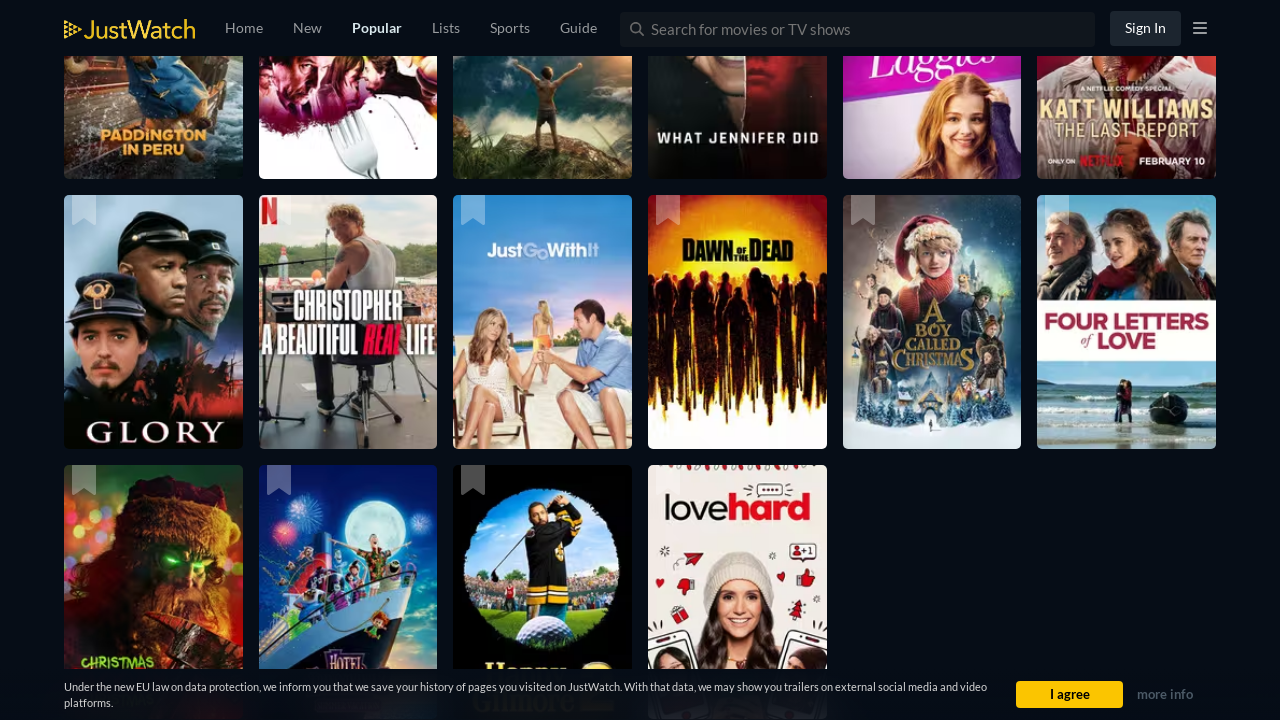

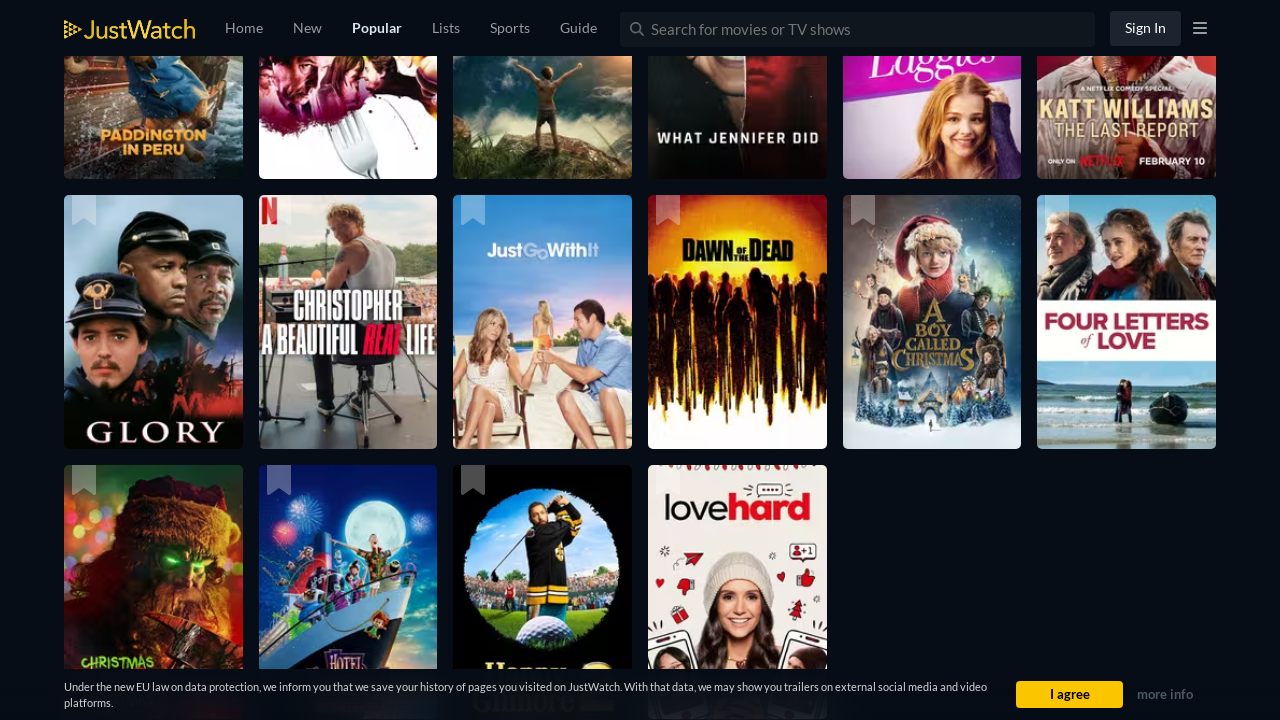